Tests window handling by clicking a link that opens a new window, extracting email text from the new window, and then filling it in the parent window's username field

Starting URL: https://rahulshettyacademy.com/loginpagePractise/#

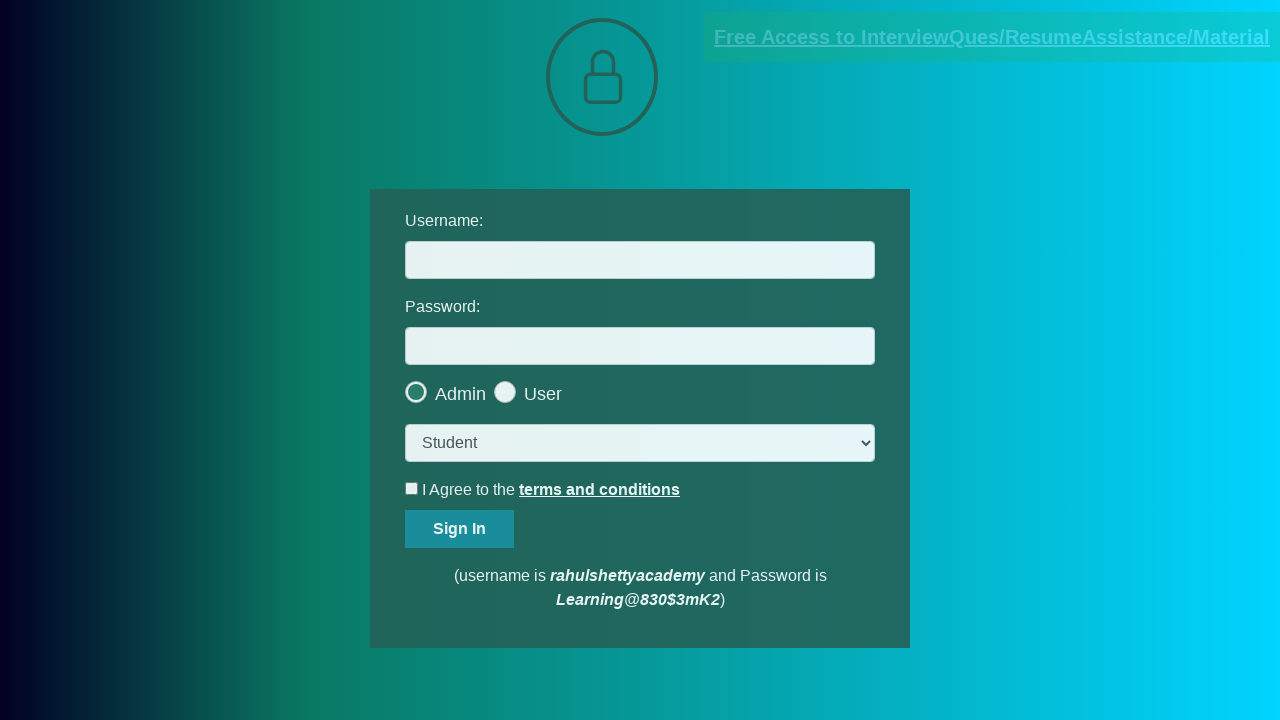

Clicked blinking text link to open new window at (992, 37) on a.blinkingText
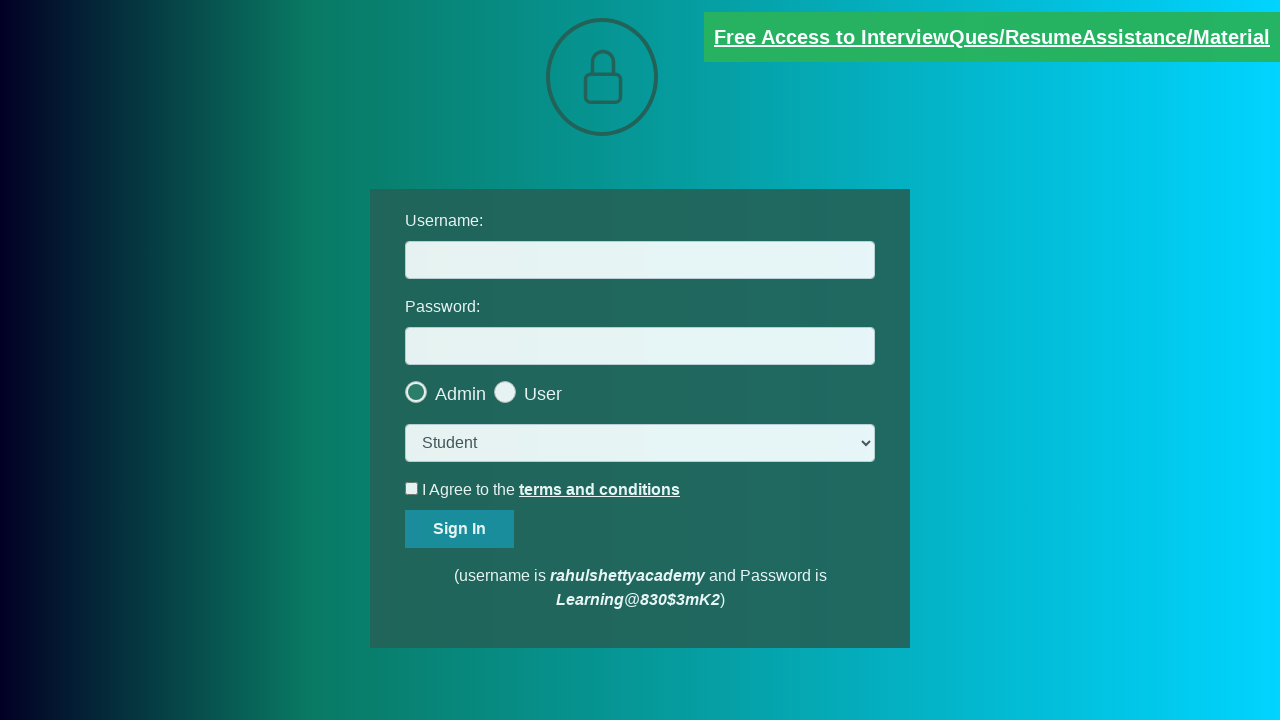

New window opened and captured
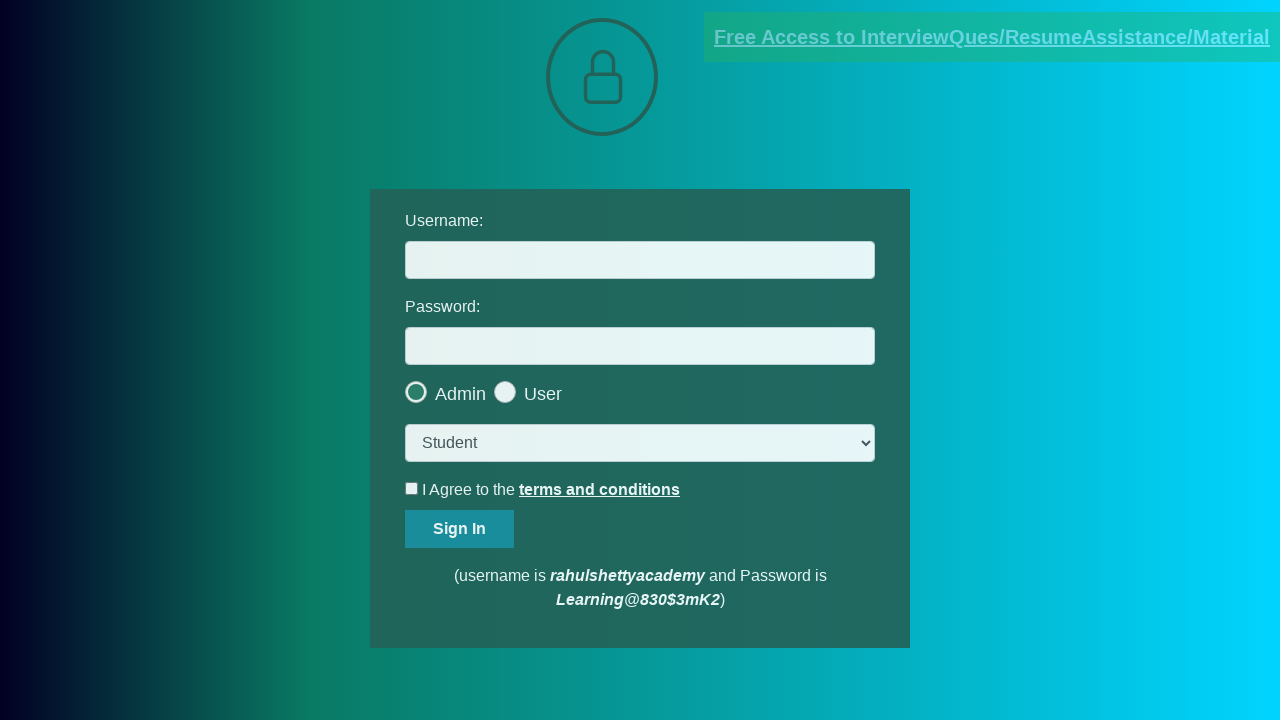

Extracted email text from new window
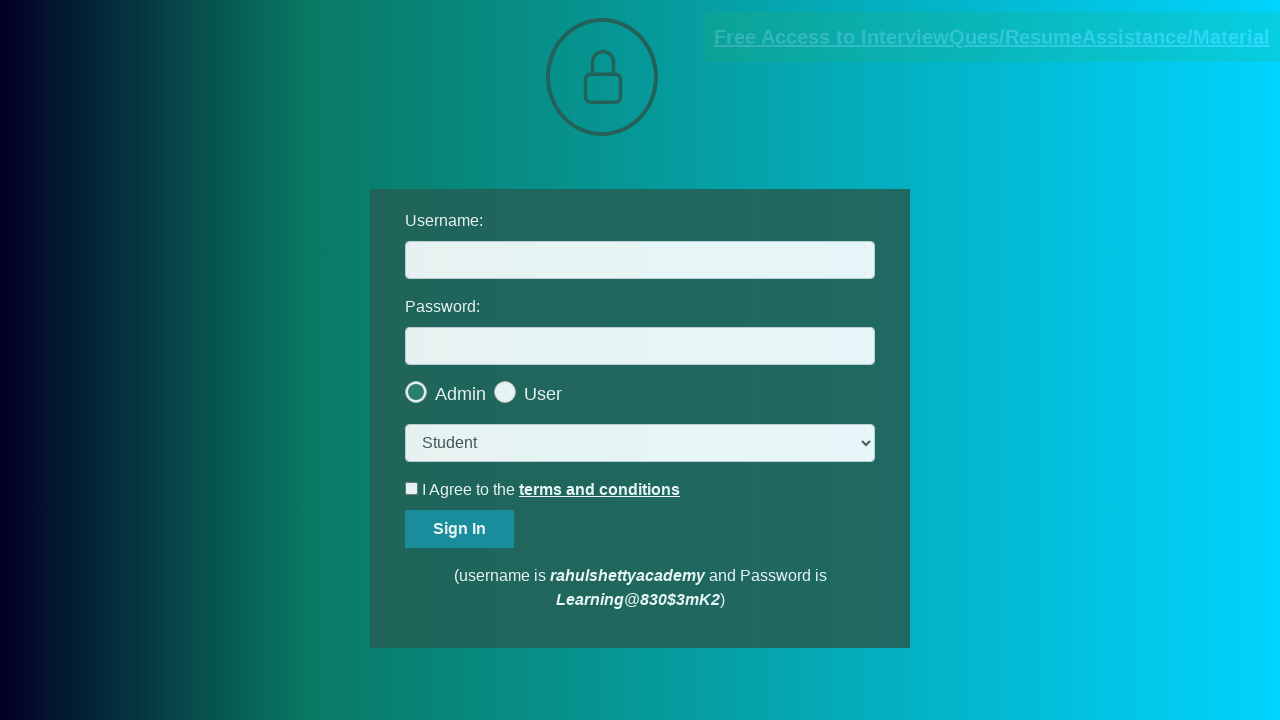

Parsed email address: mentor@rahulshettyacademy.com
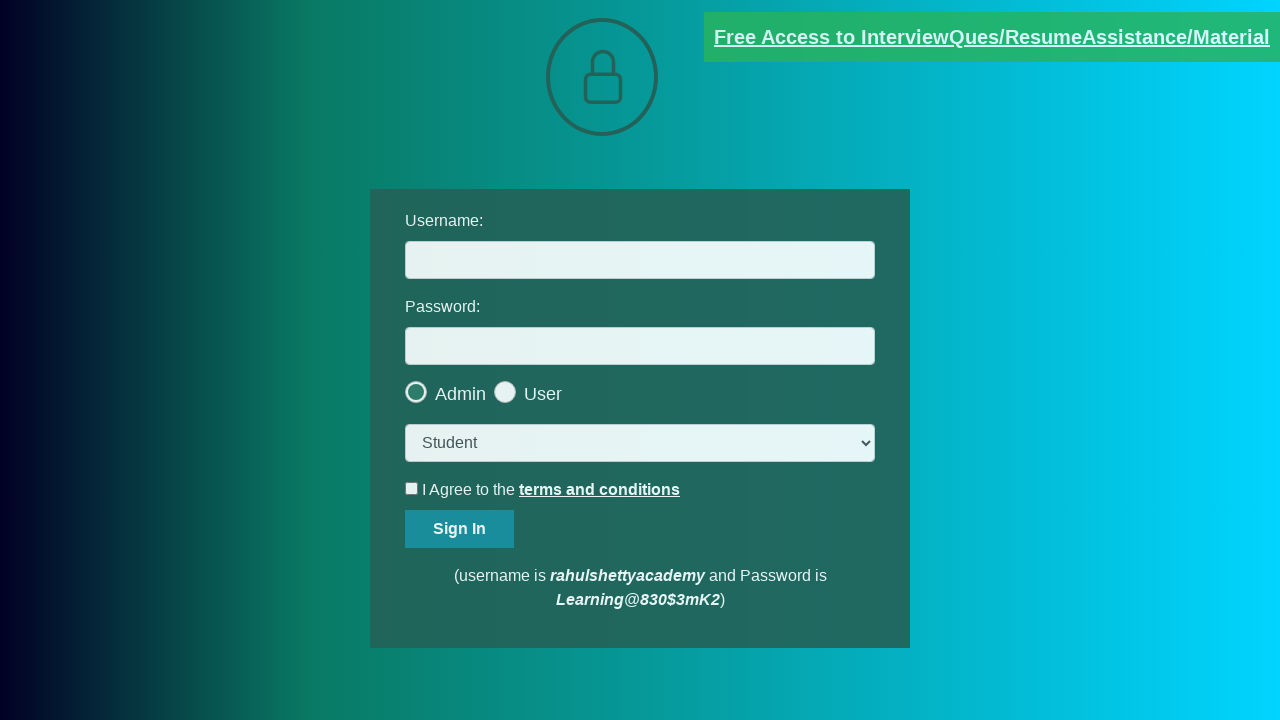

Filled username field with extracted email: mentor@rahulshettyacademy.com on #username
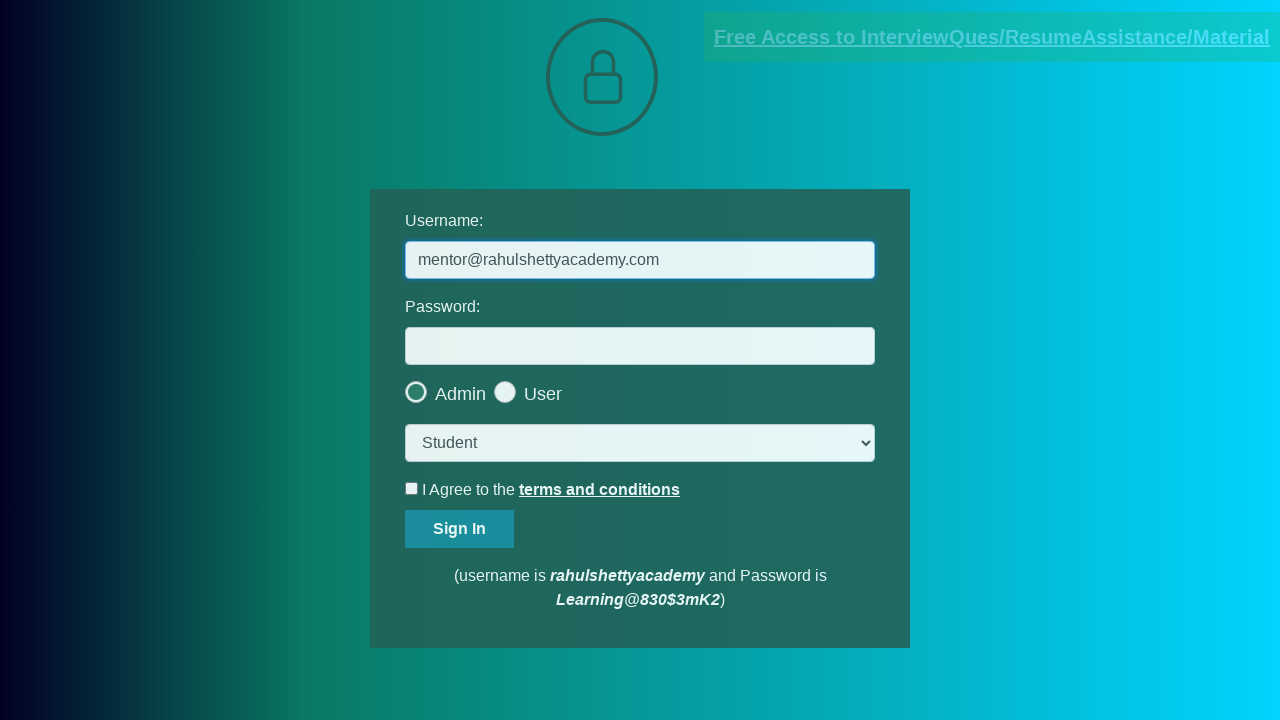

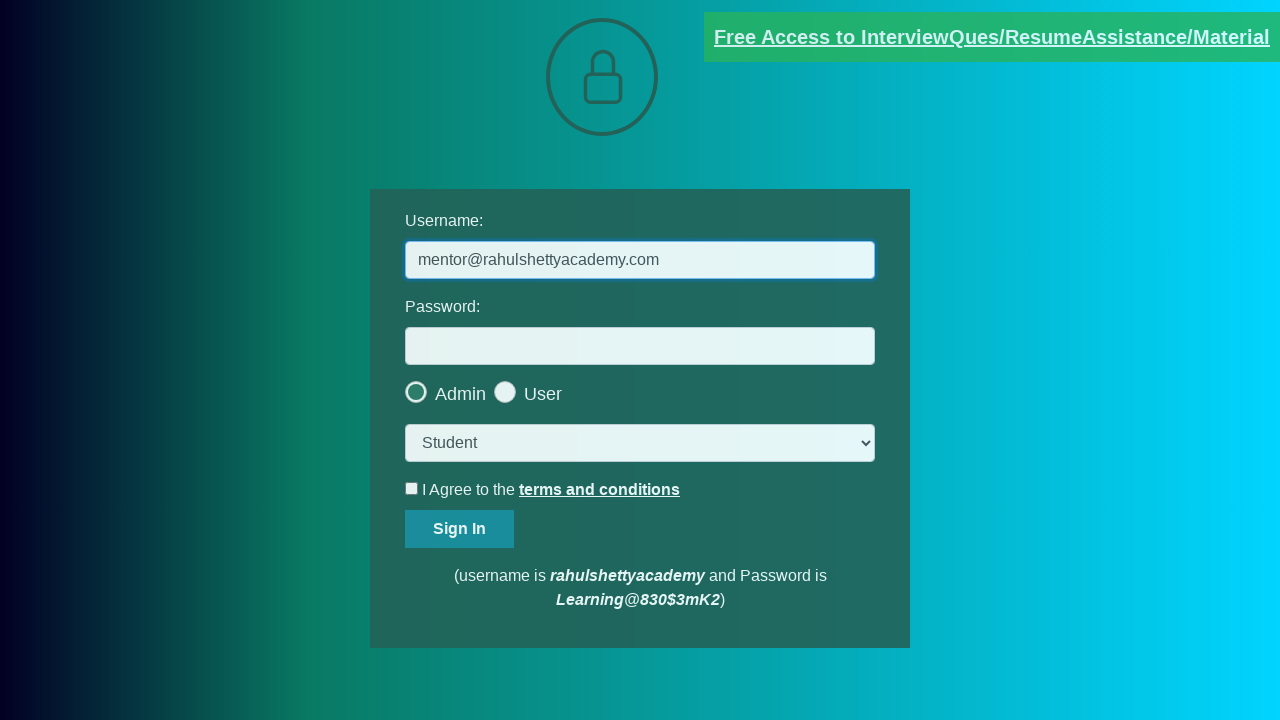